Tests nested iframe navigation by switching between parent and child frames, reading text content from each, and then clicking on an element after returning to the default content

Starting URL: https://demoqa.com/nestedframes

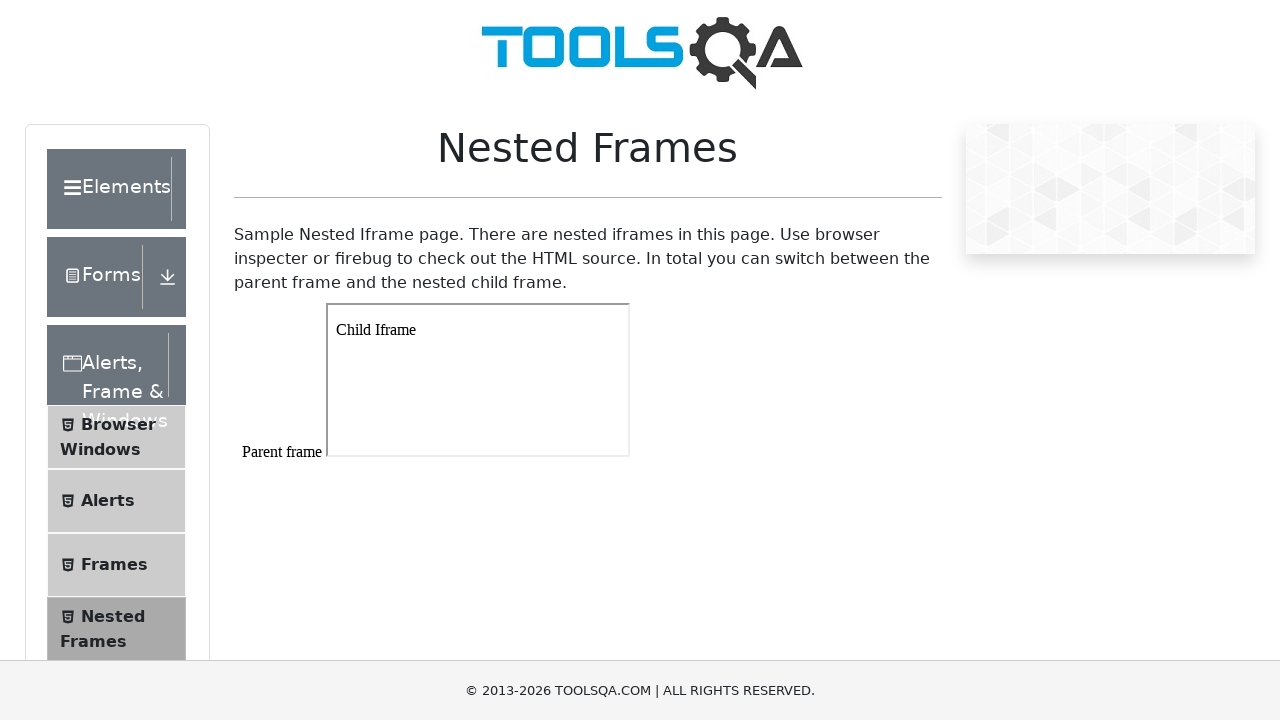

Located parent frame with id 'frame1'
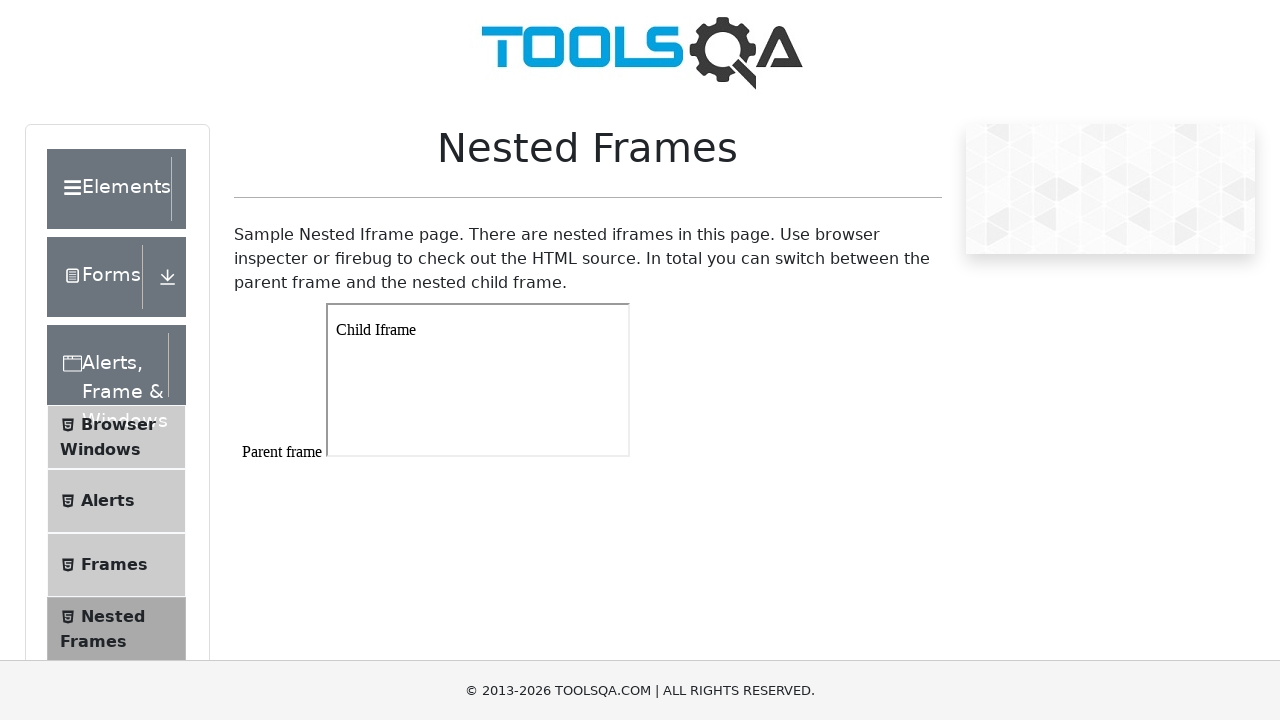

Parent frame body element loaded and visible
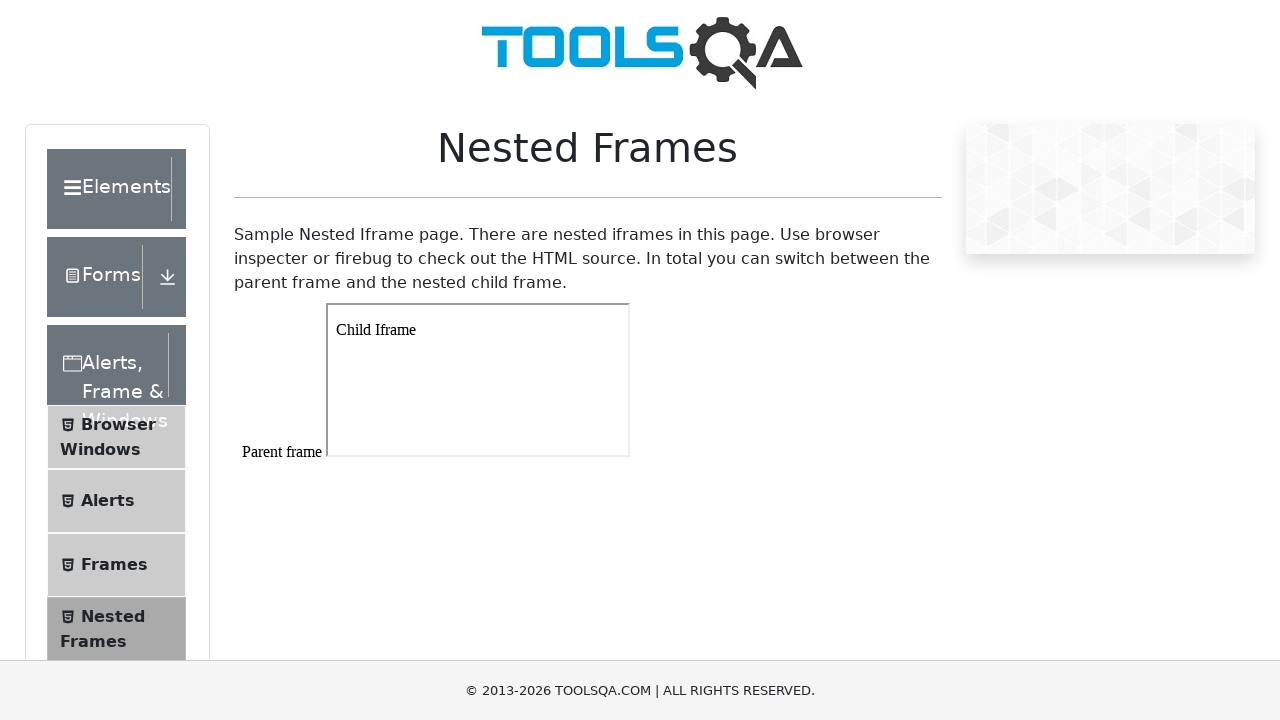

Located child iframe within parent frame
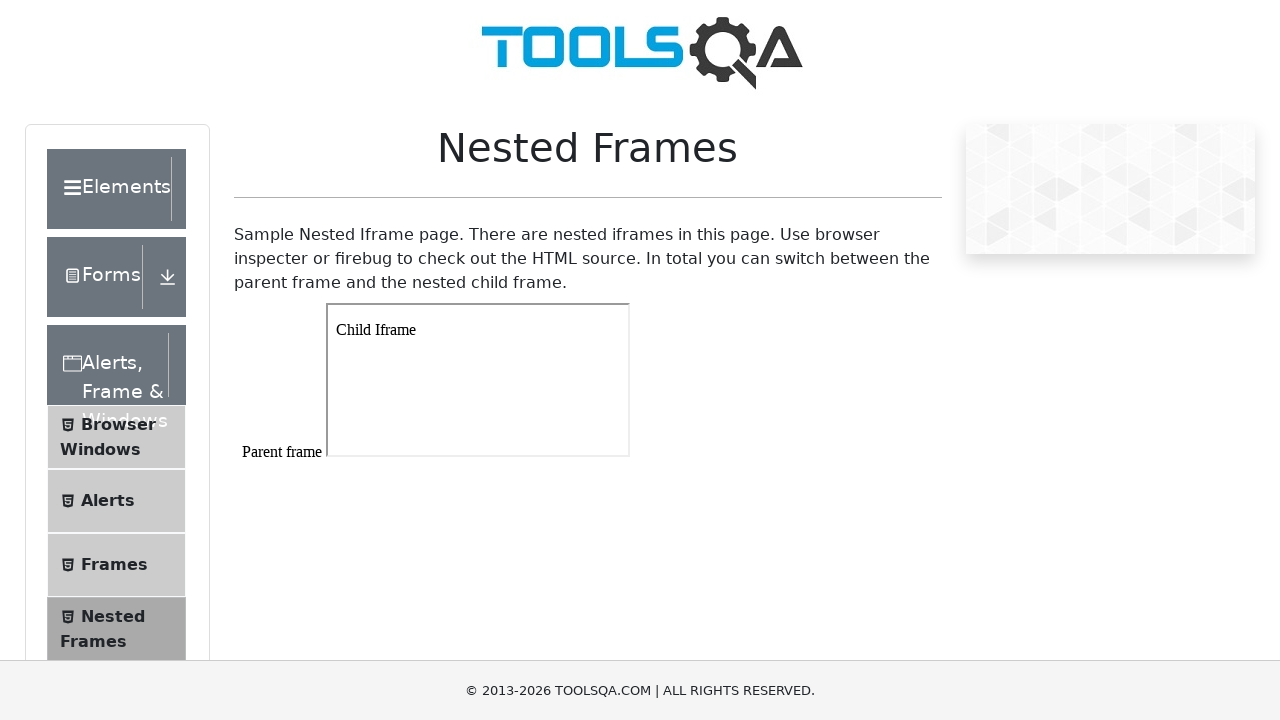

Child iframe text 'Child Iframe' loaded and visible
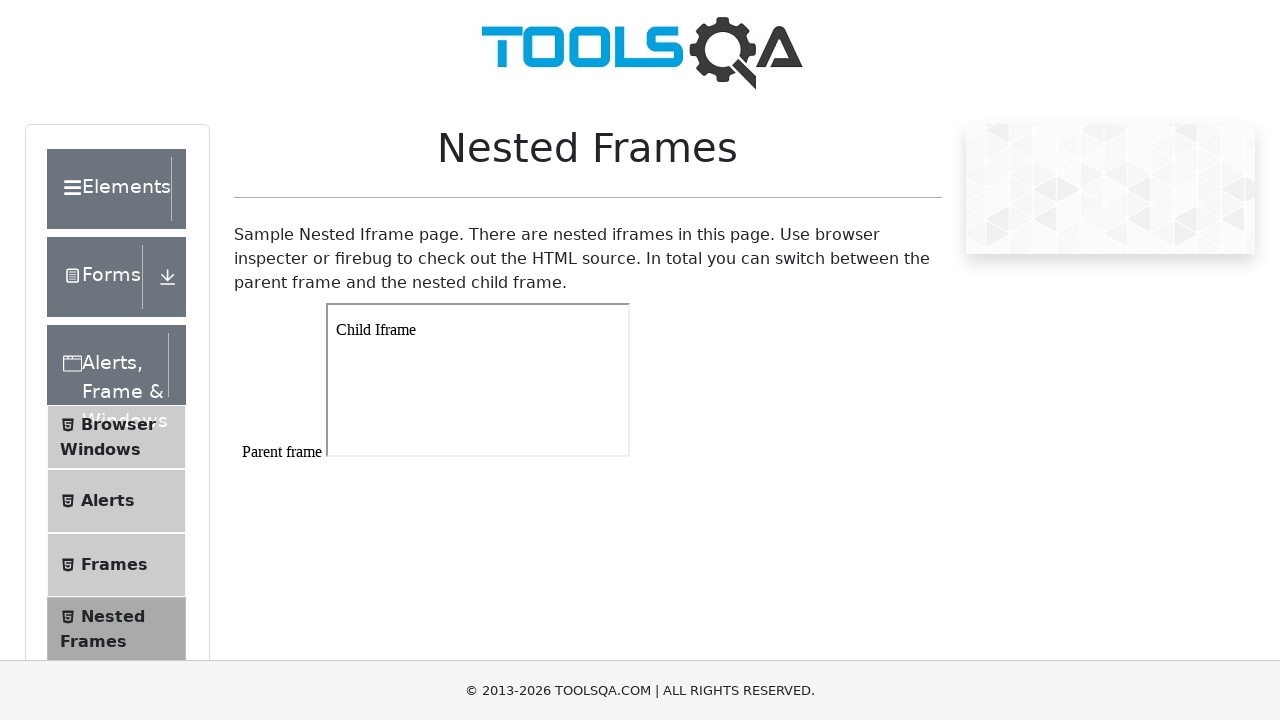

Clicked on the 15th text span element in main content at (108, 348) on (//span[@class='text'])[15]
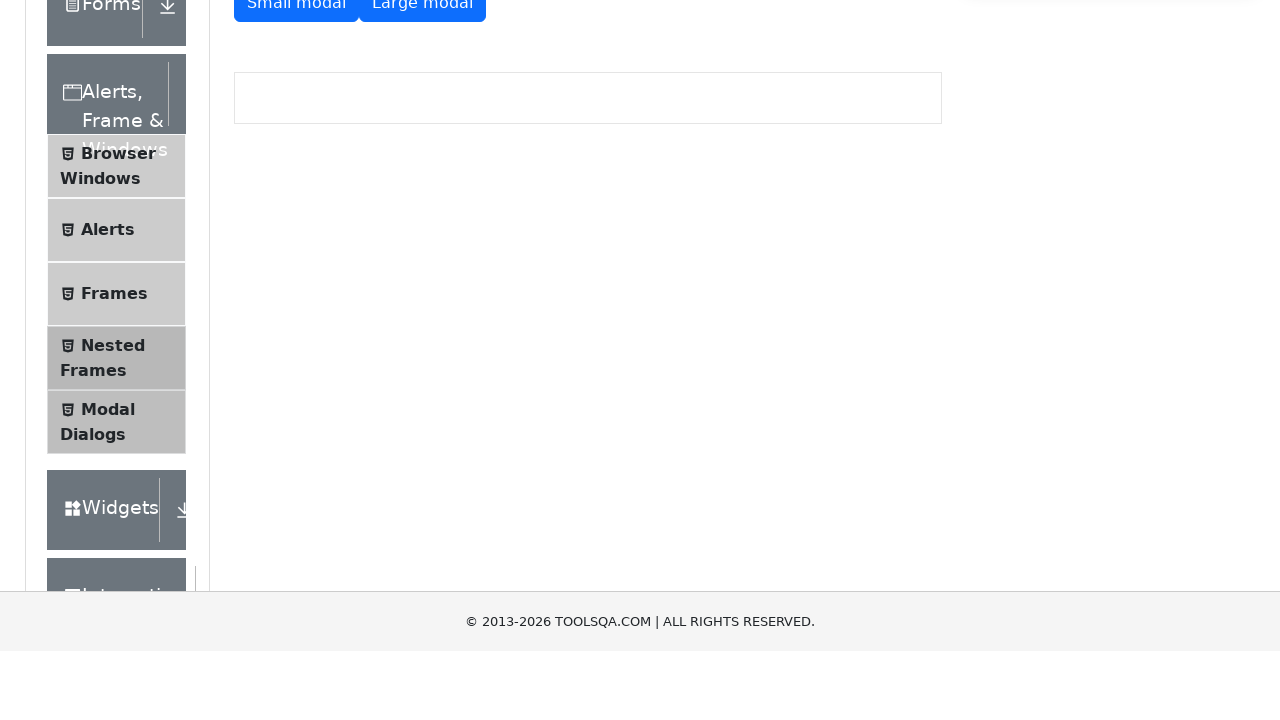

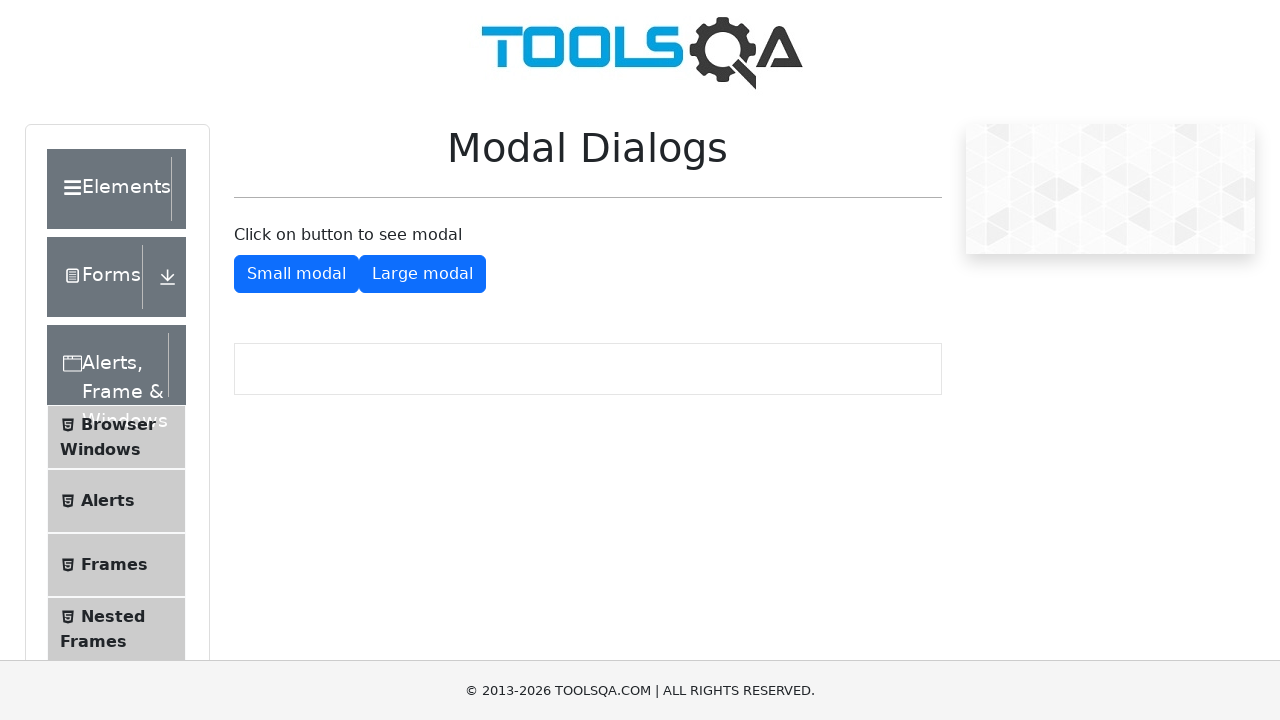